Navigates to Steam's top sellers search page, waits for search results to load, and scrolls to the bottom of the page to trigger lazy loading of additional results.

Starting URL: https://store.steampowered.com/search/?sort_by=_ASC&hidef2p=1&filter=topsellers&supportedlang=english

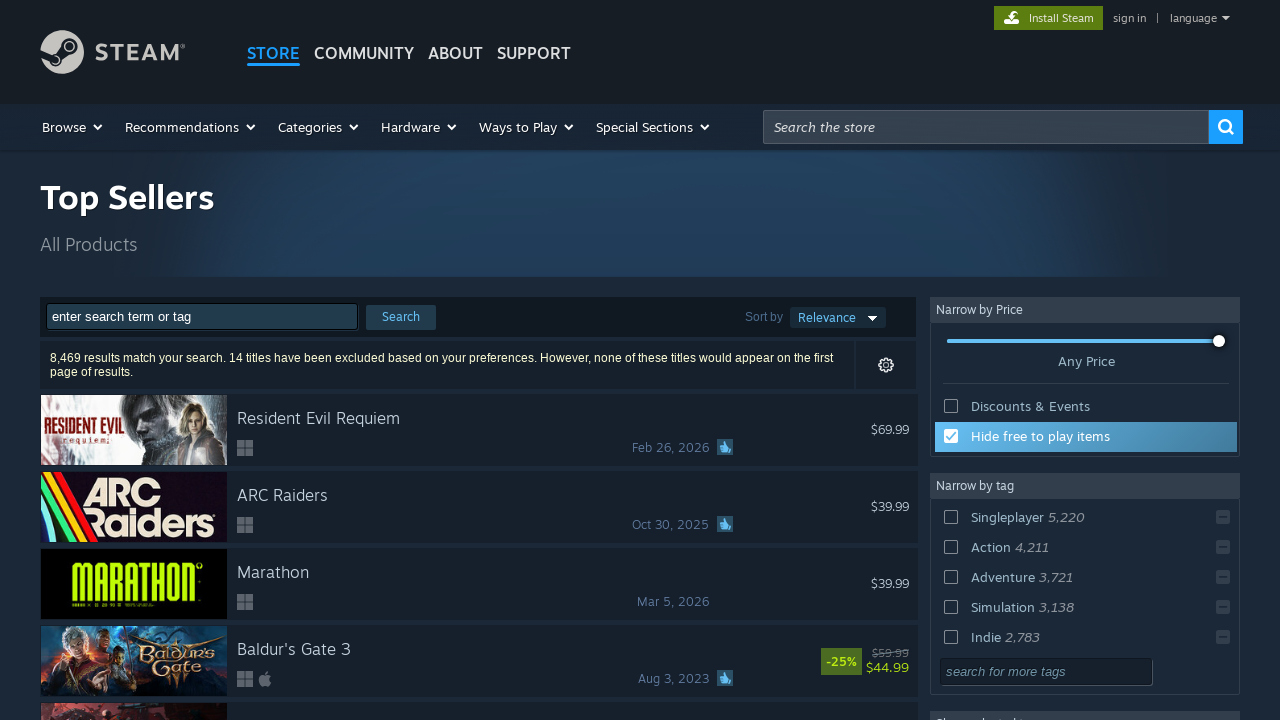

Waited for search results to load on Steam top sellers page
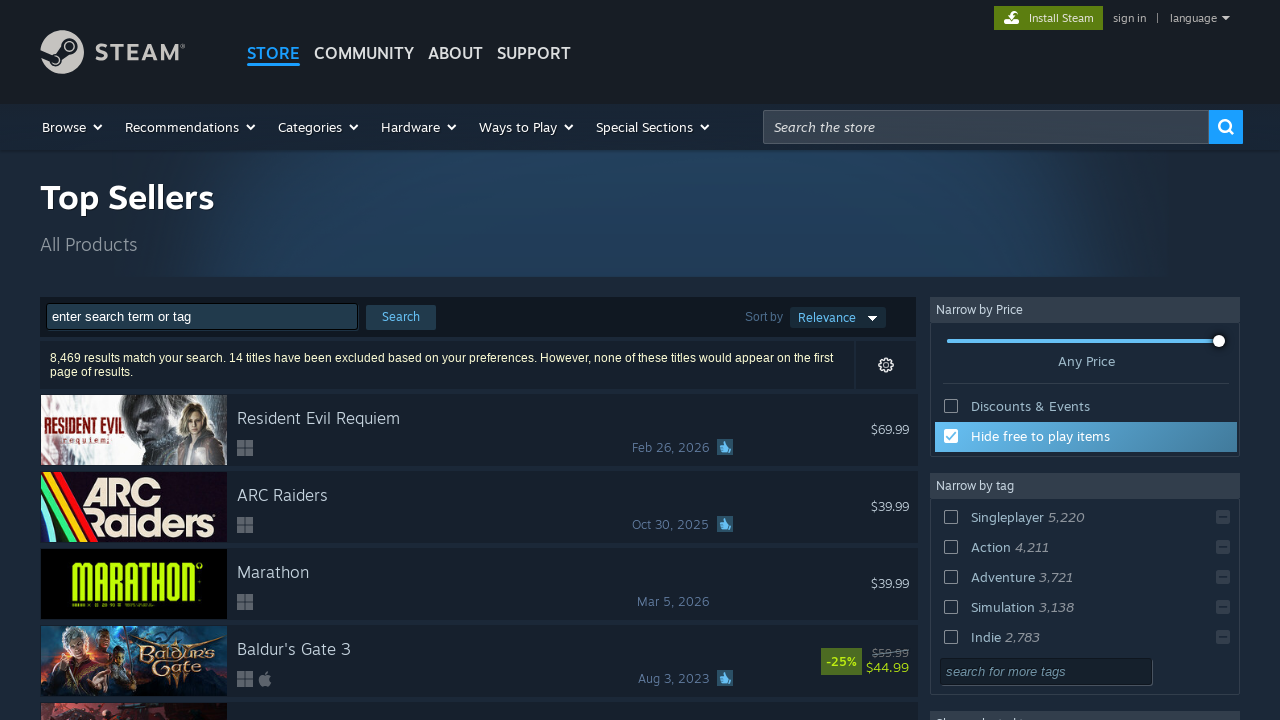

Scrolled to bottom of page to trigger lazy loading of additional results
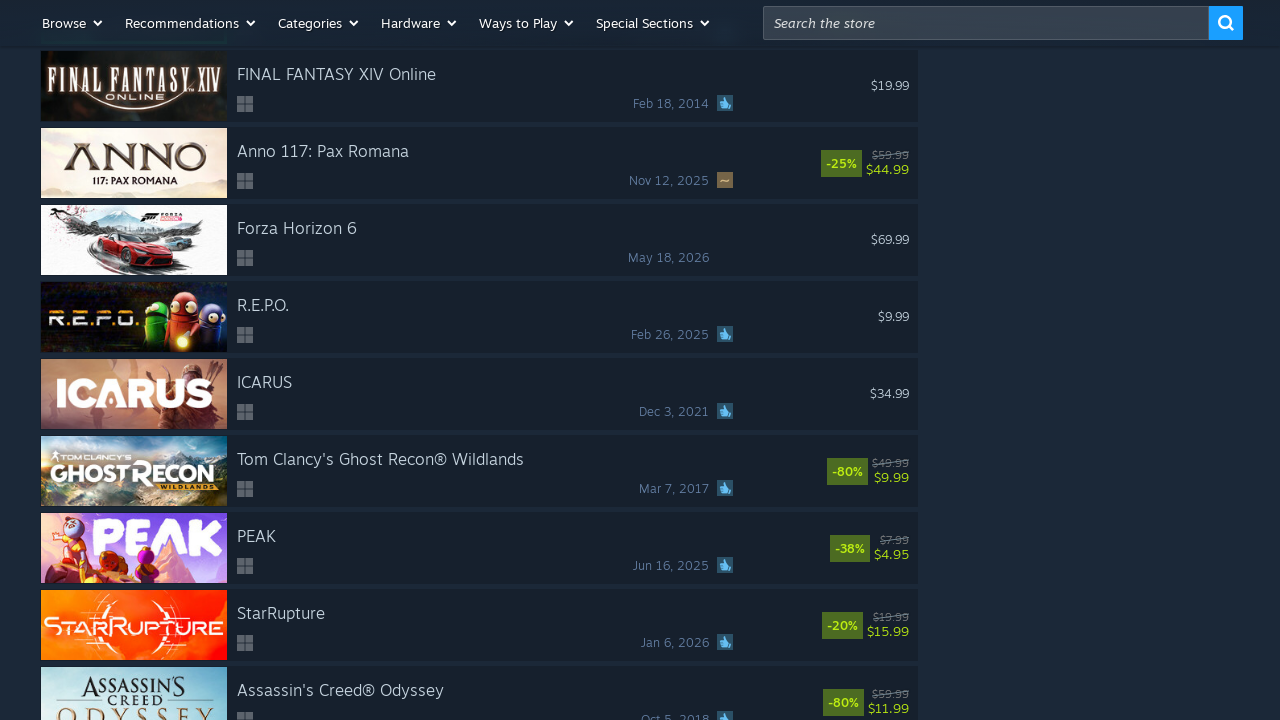

Waited for lazy-loaded content to finish loading
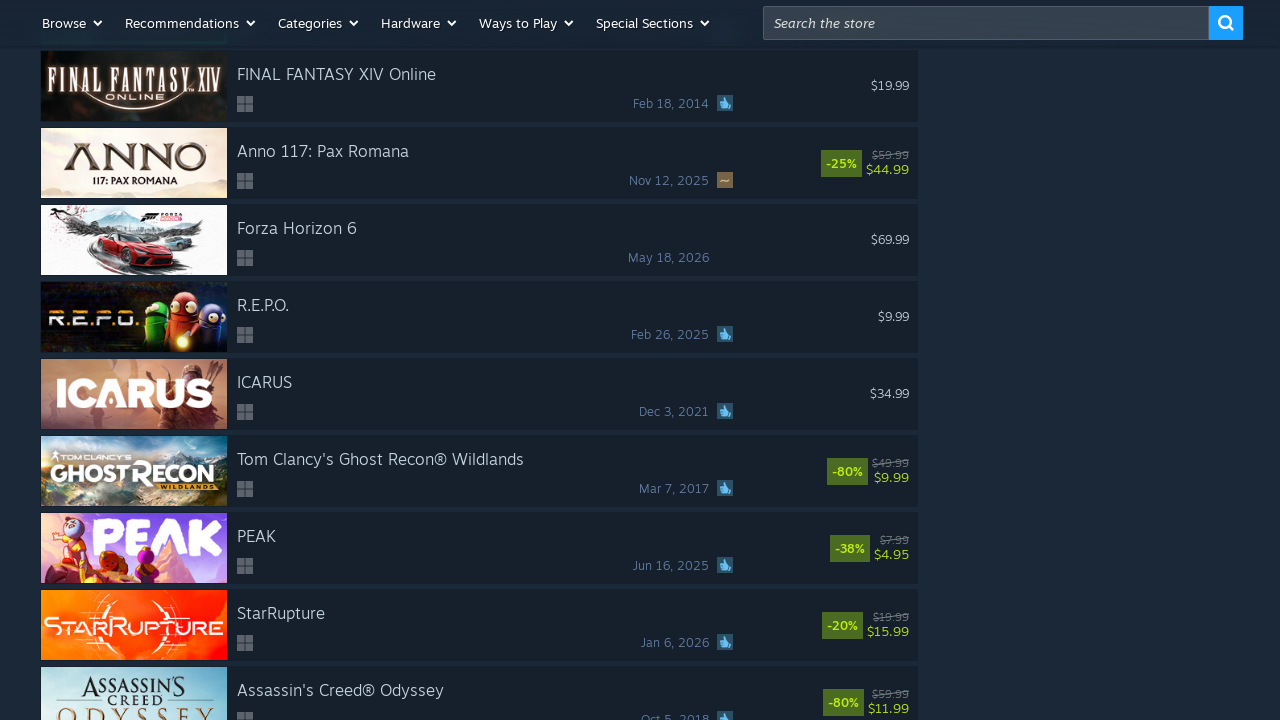

Verified that search result links are present on the page
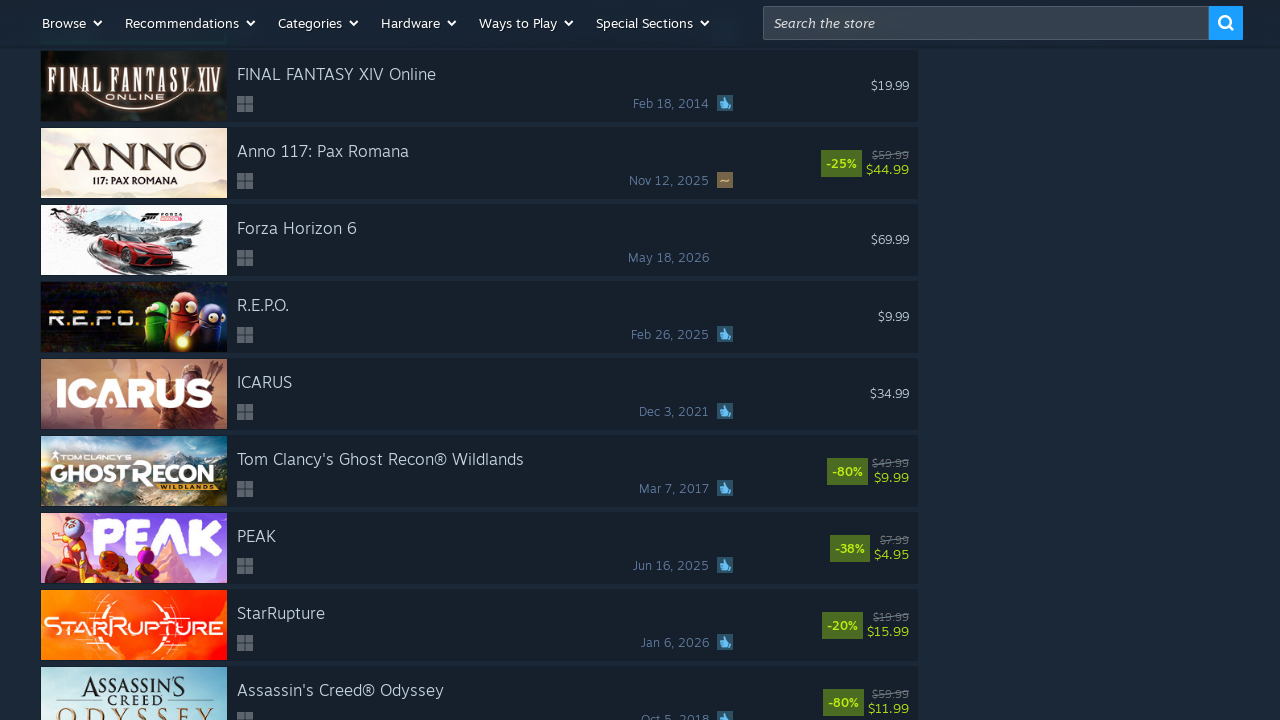

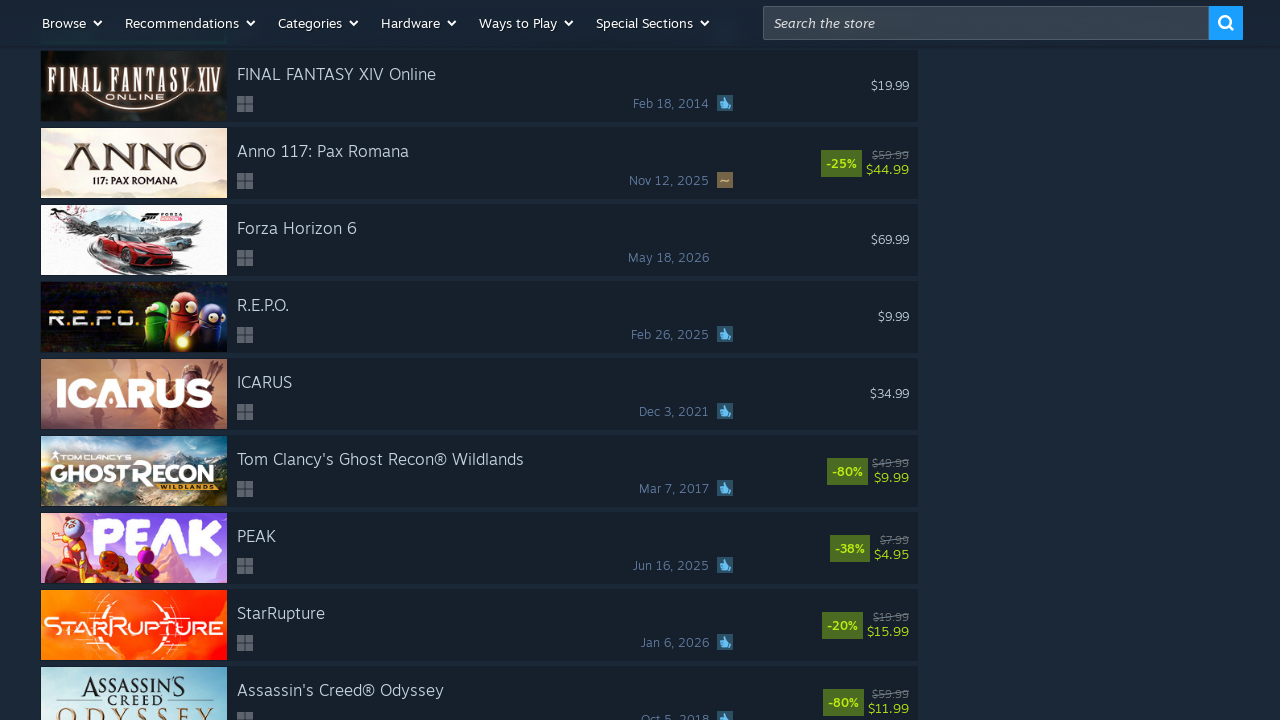